Tests various link types on the DemoQA links page by clicking through different status code links including created, no-content, moved, bad-request, unauthorized, forbidden, and invalid-url

Starting URL: https://demoqa.com/links

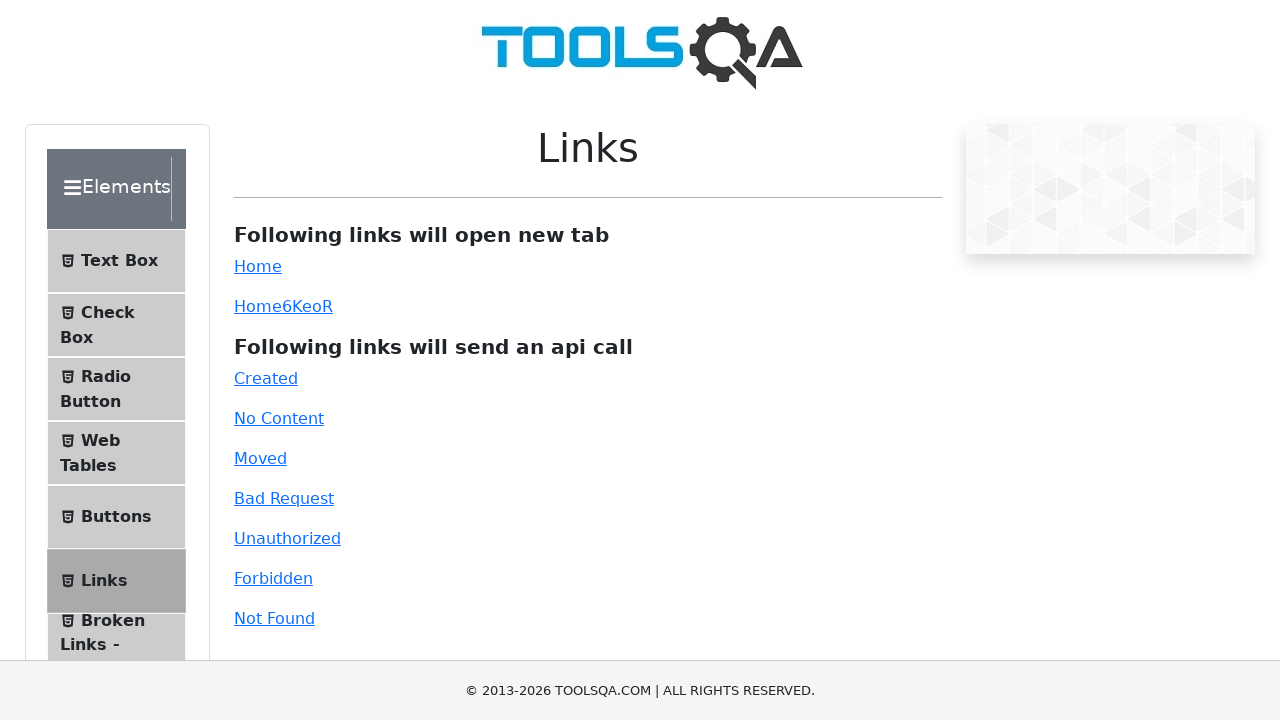

Clicked on 'Created' link (201 status code) at (266, 378) on #created
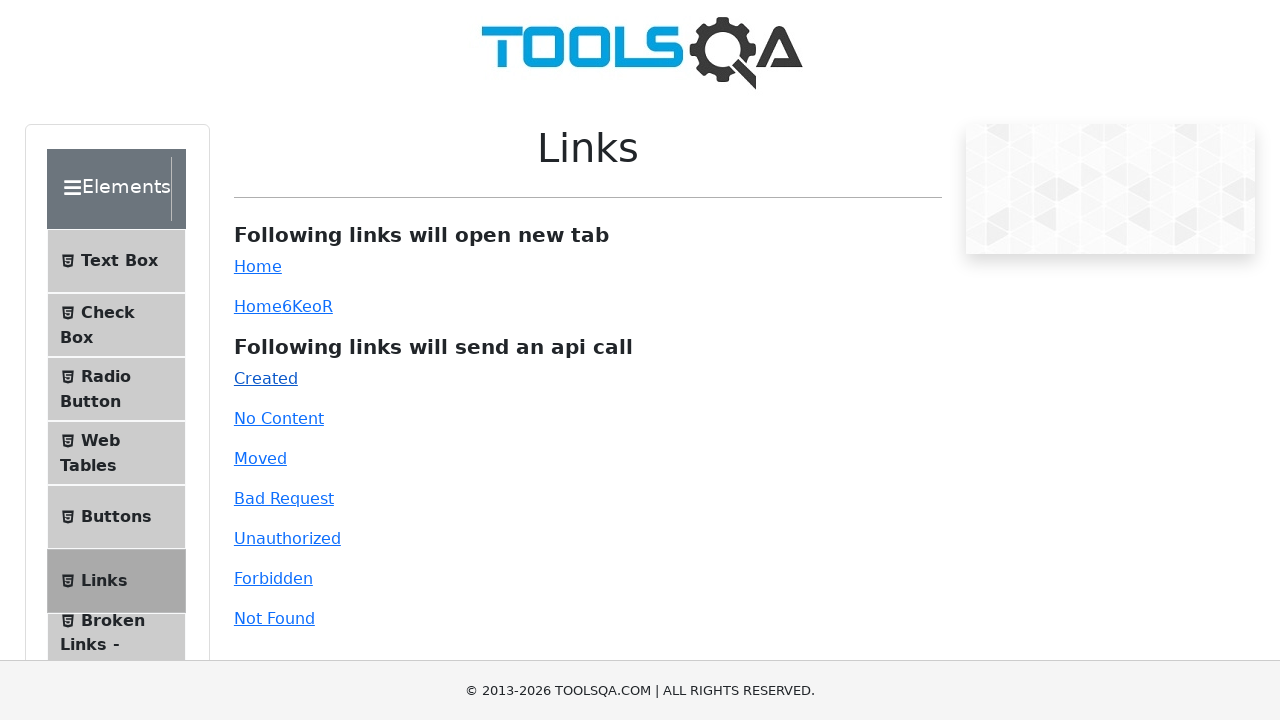

Waited 2 seconds for 'Created' link response
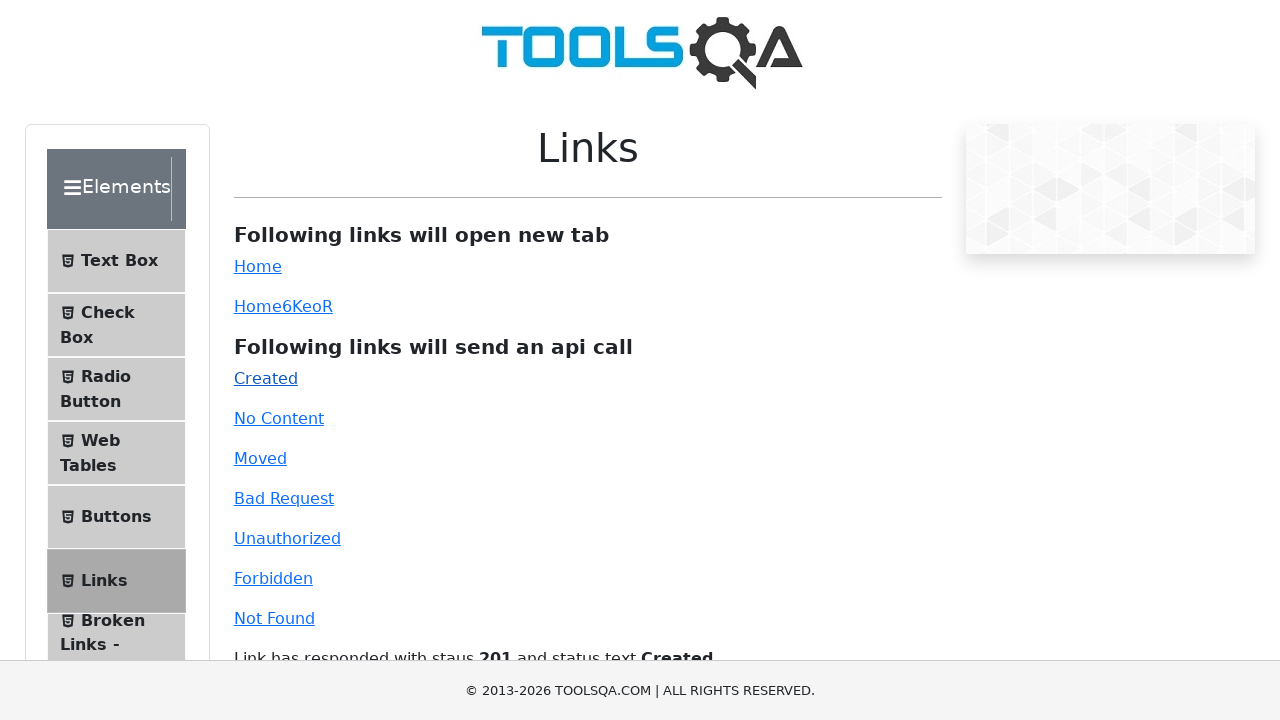

Clicked on 'No Content' link (204 status code) at (279, 418) on #no-content
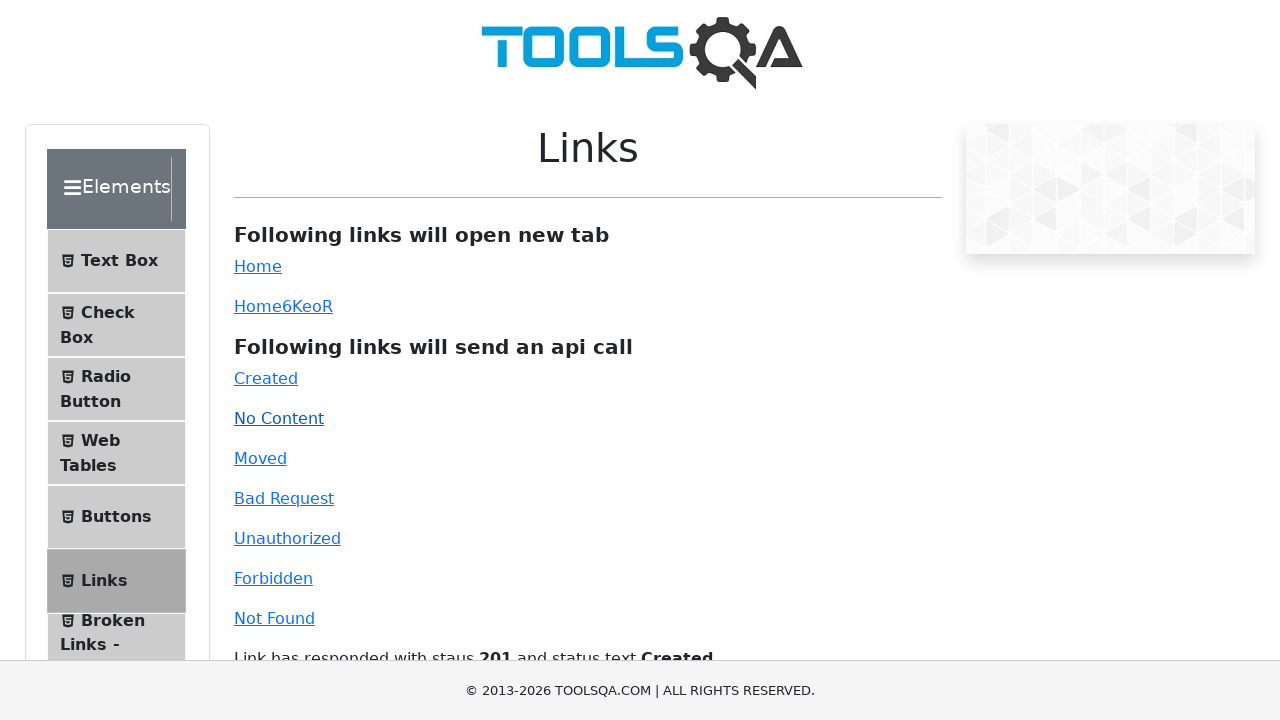

Waited 2 seconds for 'No Content' link response
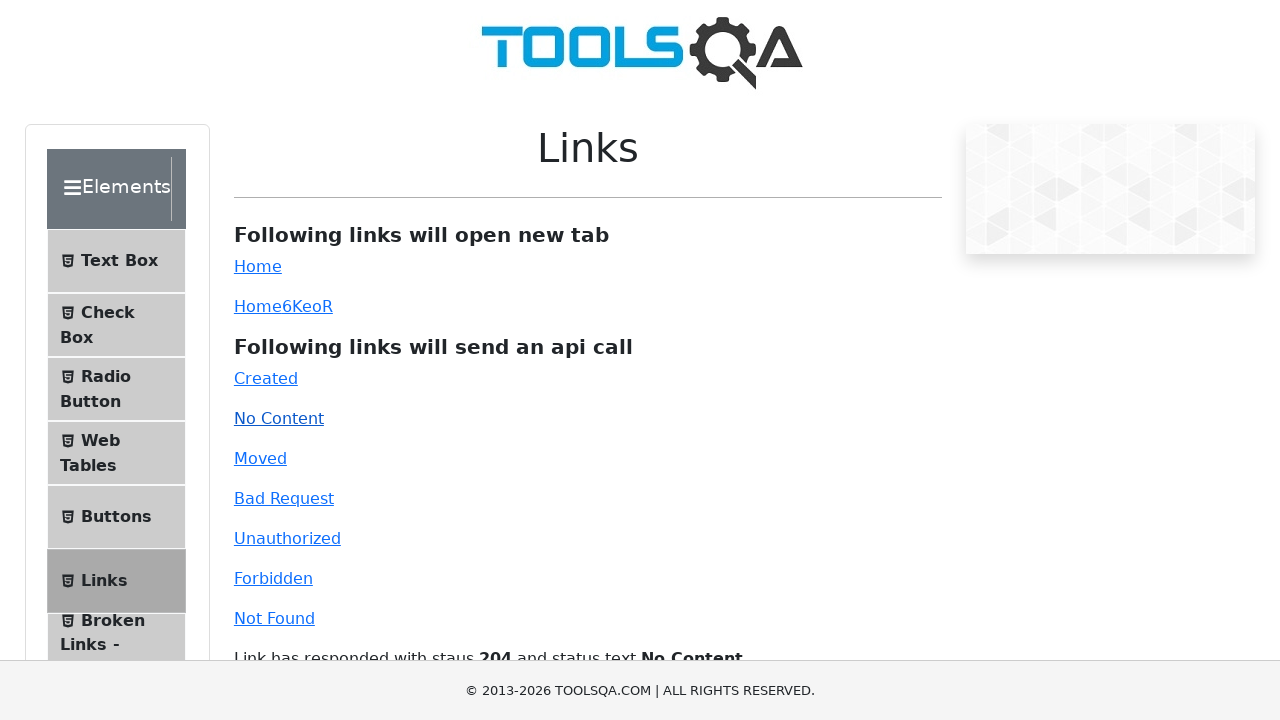

Clicked on 'Moved' link (301 status code) at (260, 458) on #moved
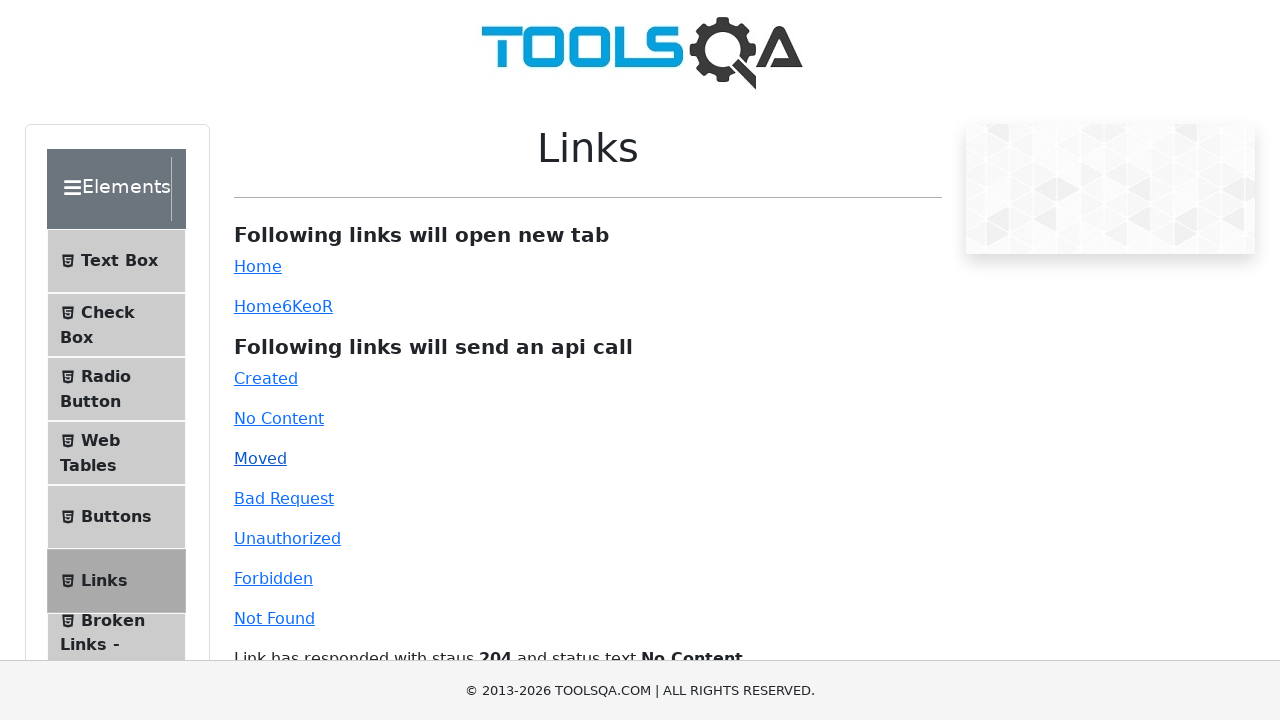

Waited 2 seconds for 'Moved' link response
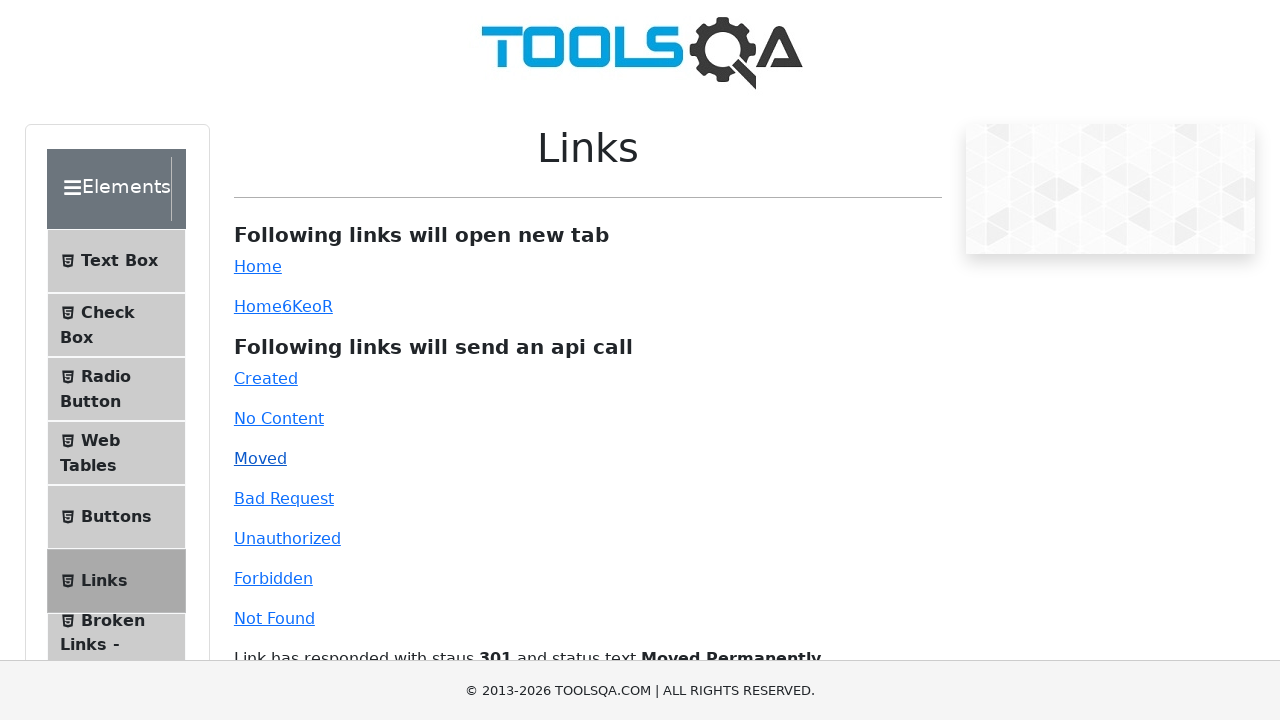

Clicked on 'Bad Request' link (400 status code) at (284, 498) on #bad-request
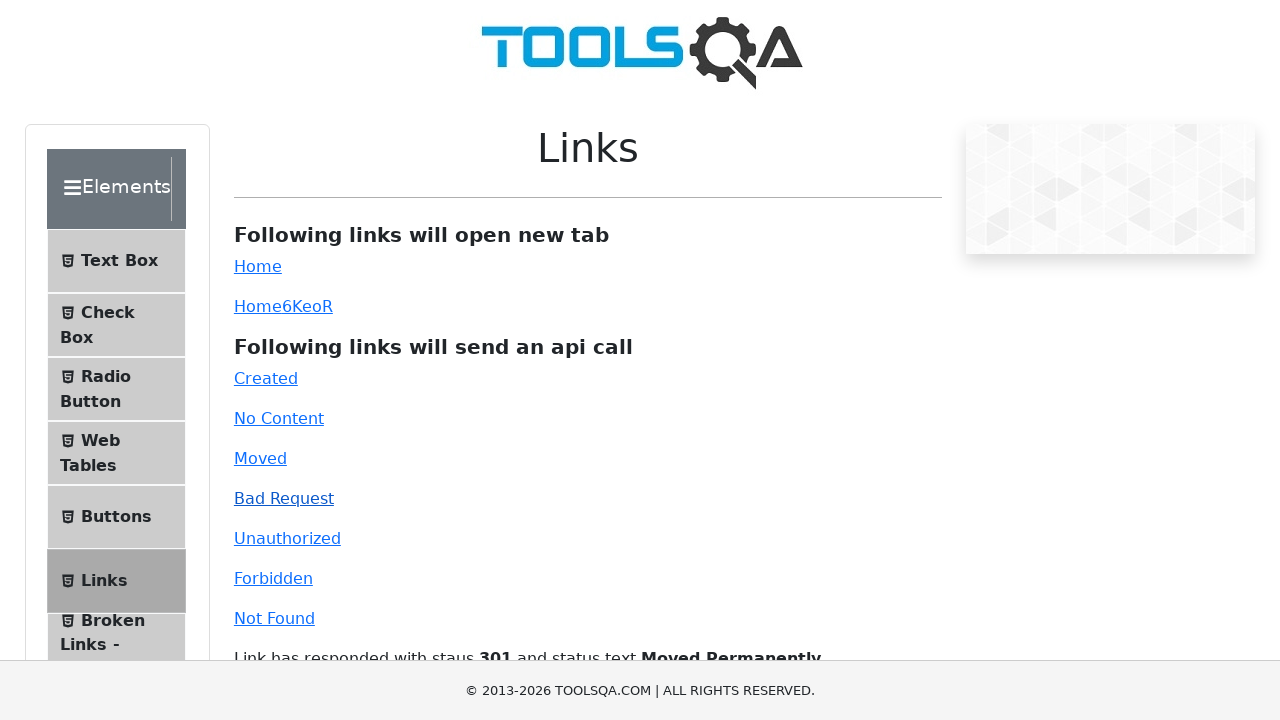

Waited 2 seconds for 'Bad Request' link response
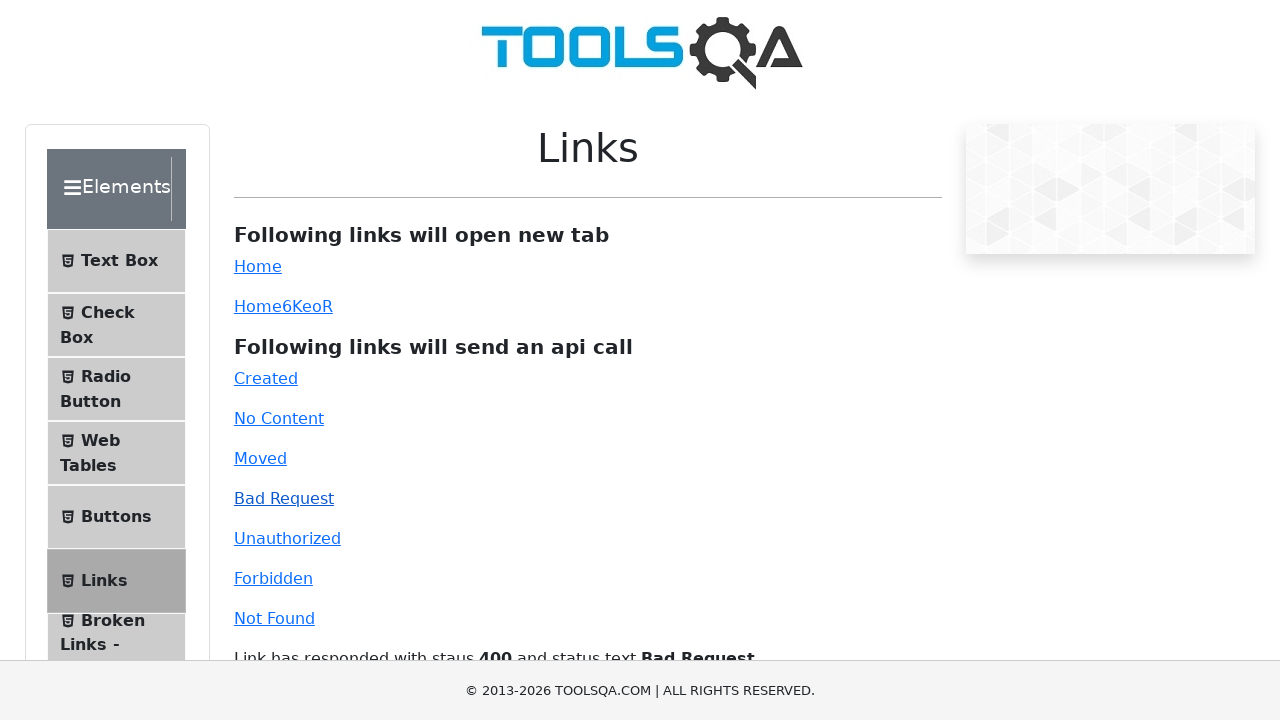

Clicked on 'Unauthorized' link (401 status code) at (287, 538) on #unauthorized
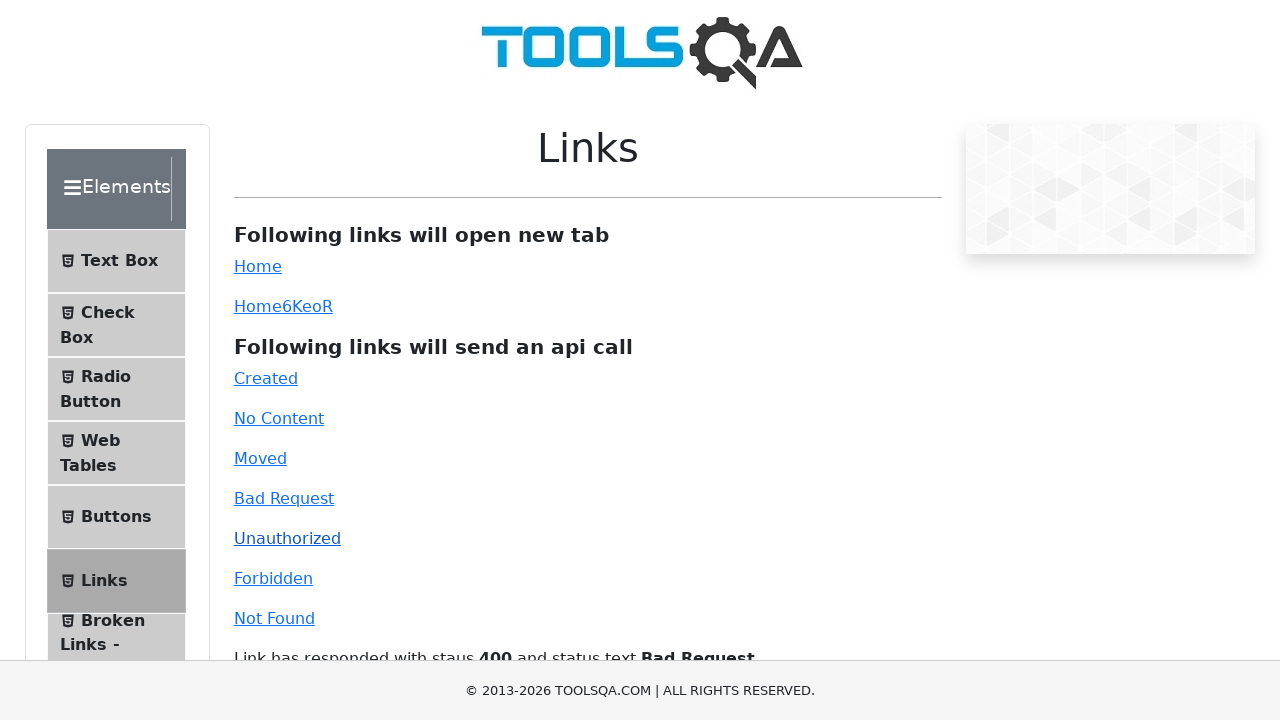

Waited 2 seconds for 'Unauthorized' link response
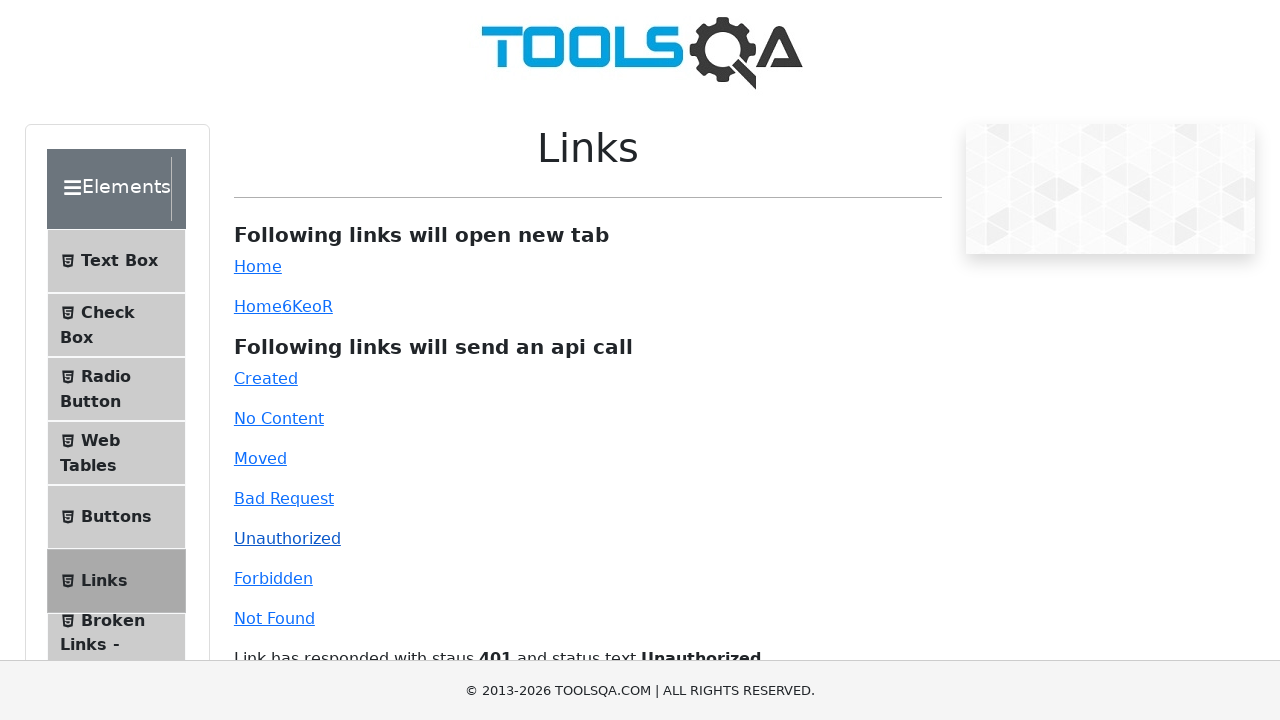

Clicked on 'Forbidden' link (403 status code) at (273, 578) on #forbidden
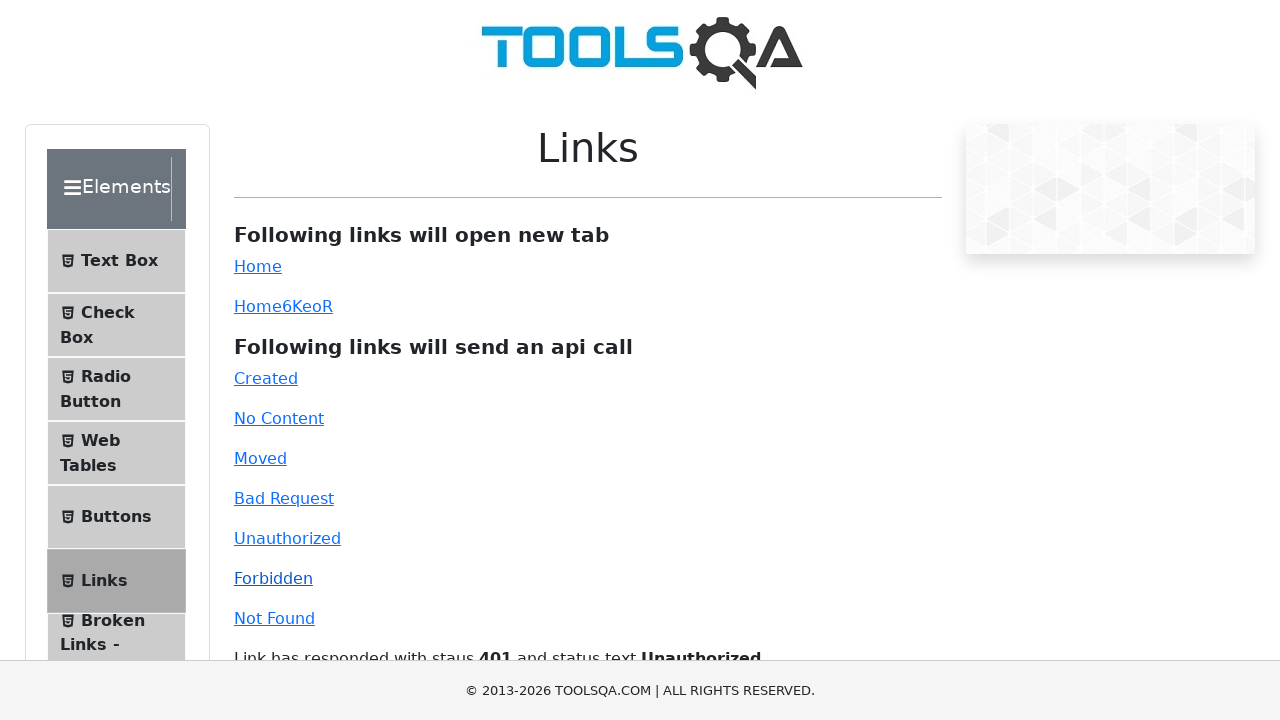

Waited 2 seconds for 'Forbidden' link response
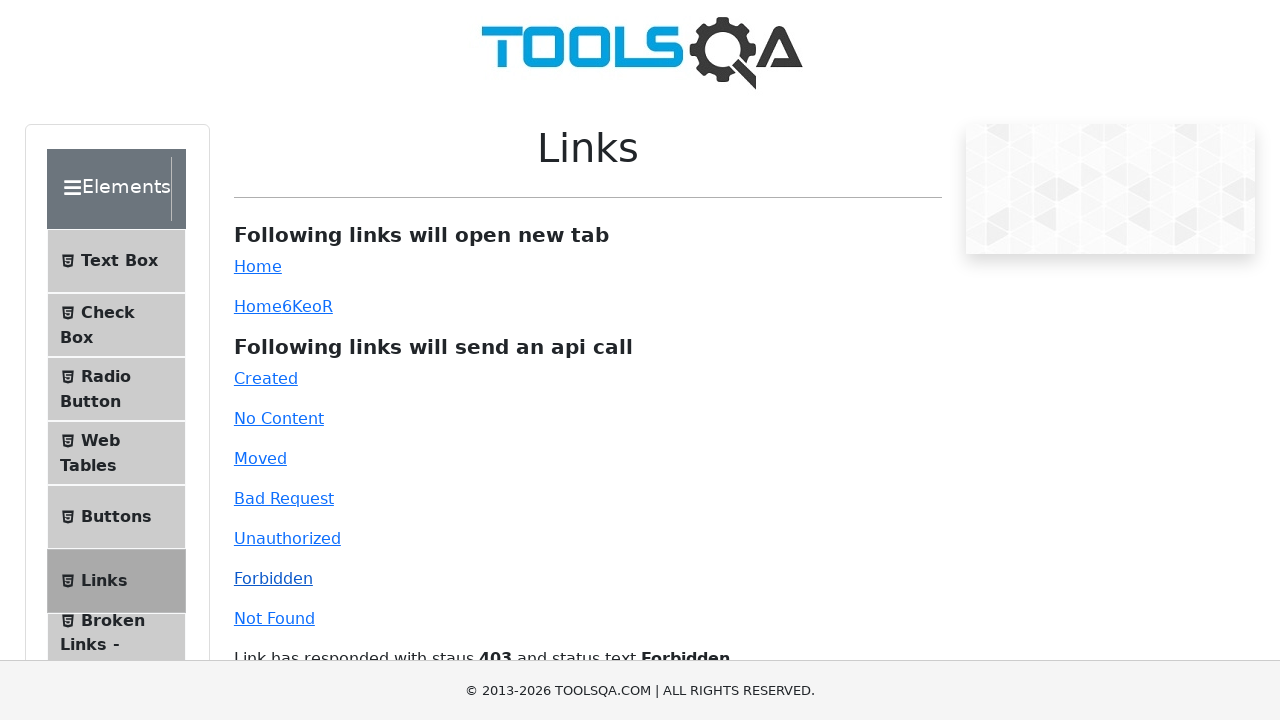

Clicked on 'Invalid URL' link at (274, 618) on #invalid-url
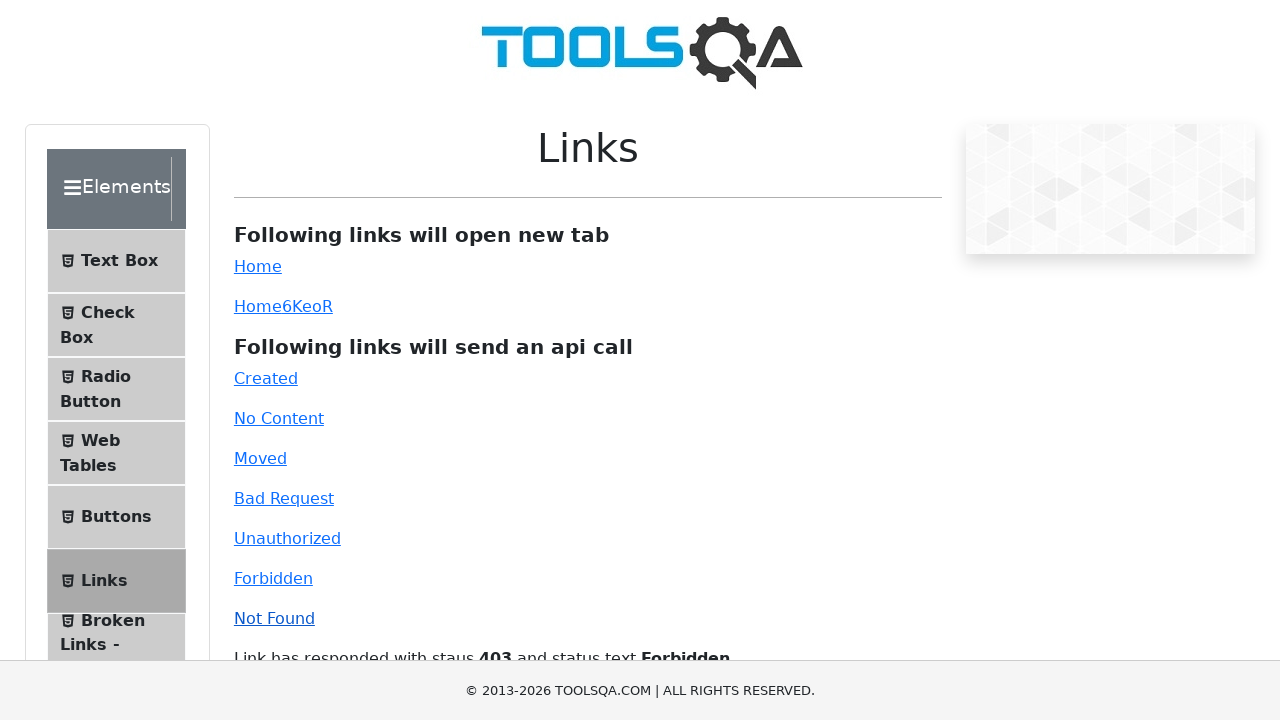

Waited 2 seconds for 'Invalid URL' link response
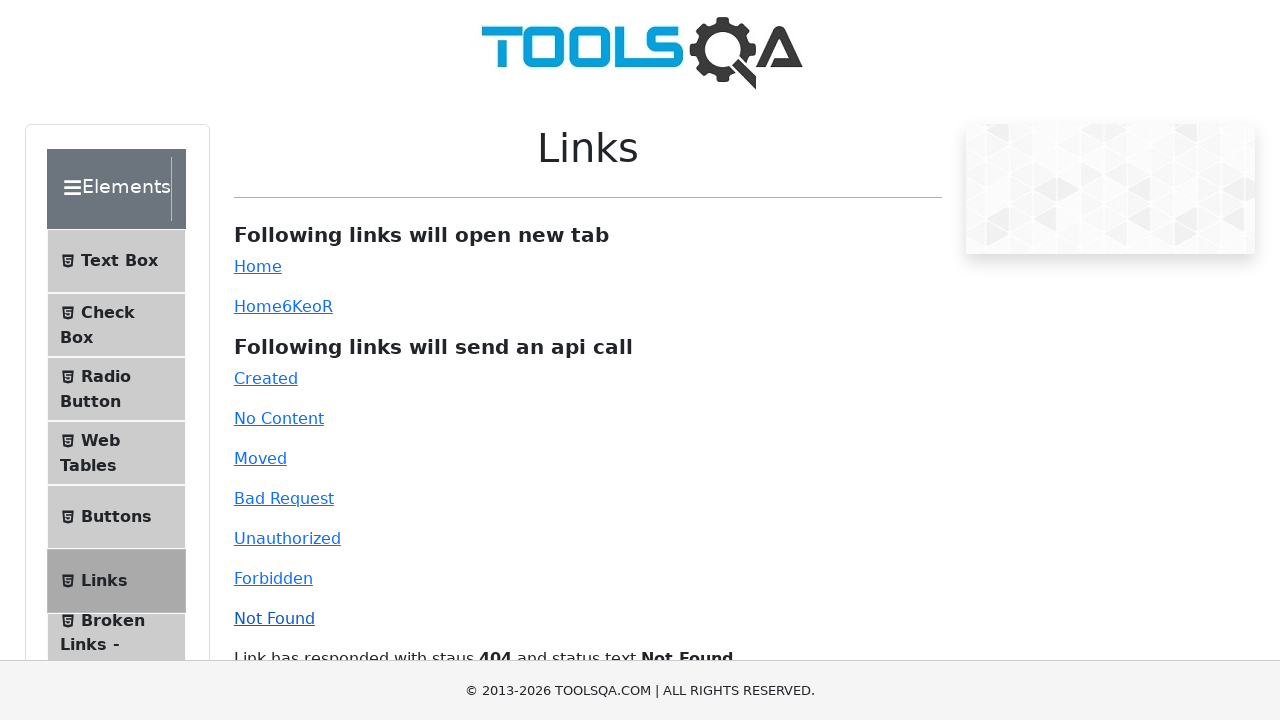

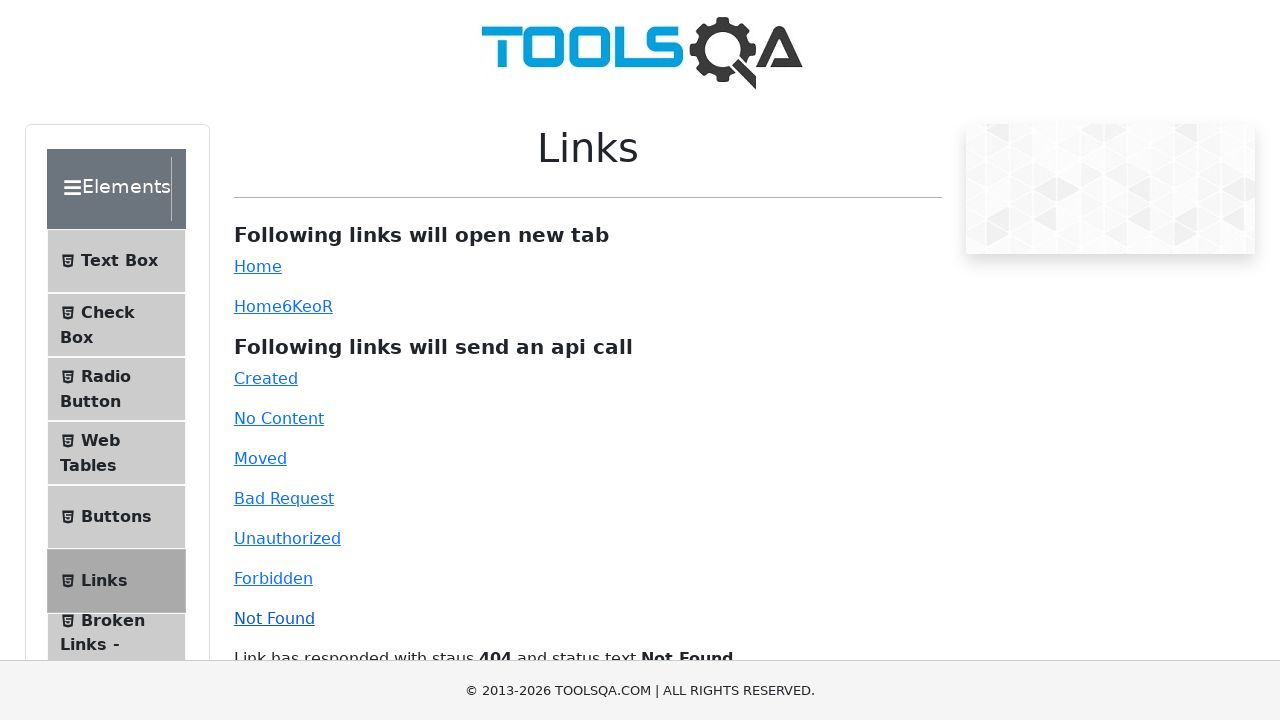